Tests prompt dialog by entering text and accepting it, then verifying the typed text is displayed

Starting URL: https://bonigarcia.dev/selenium-webdriver-java/dialog-boxes.html

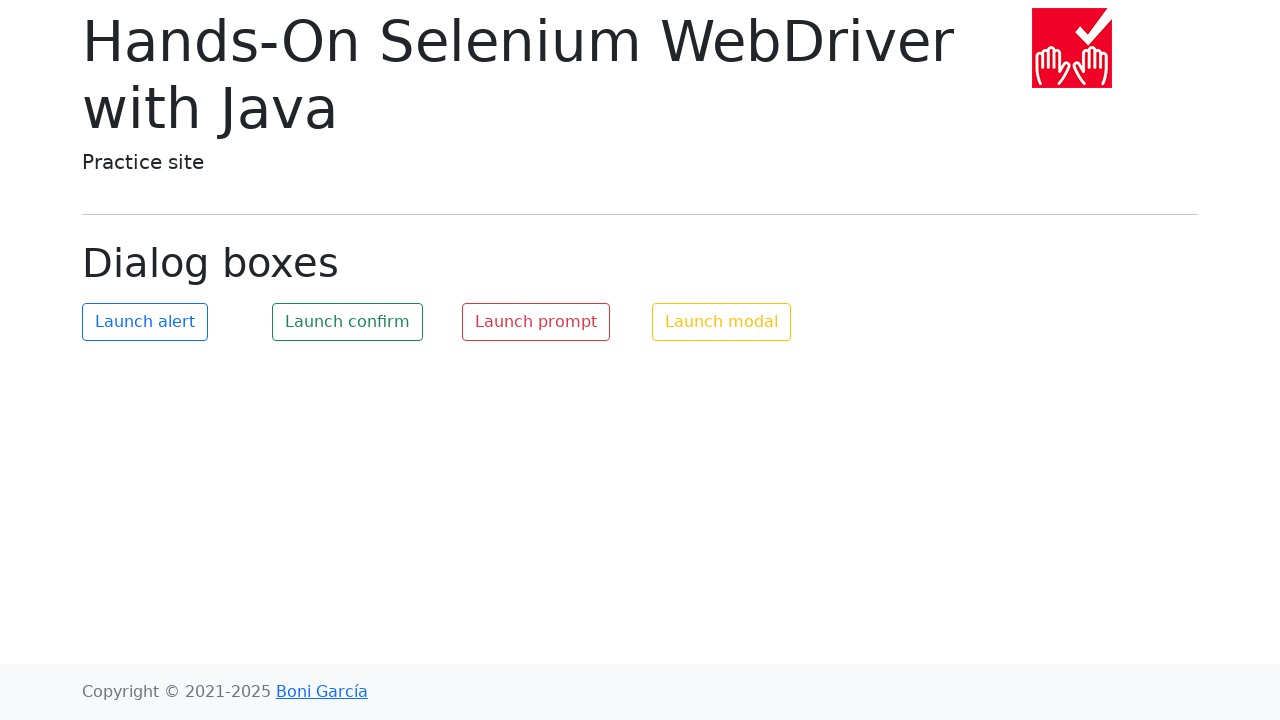

Set up dialog handler to accept prompt with text 'Nadia'
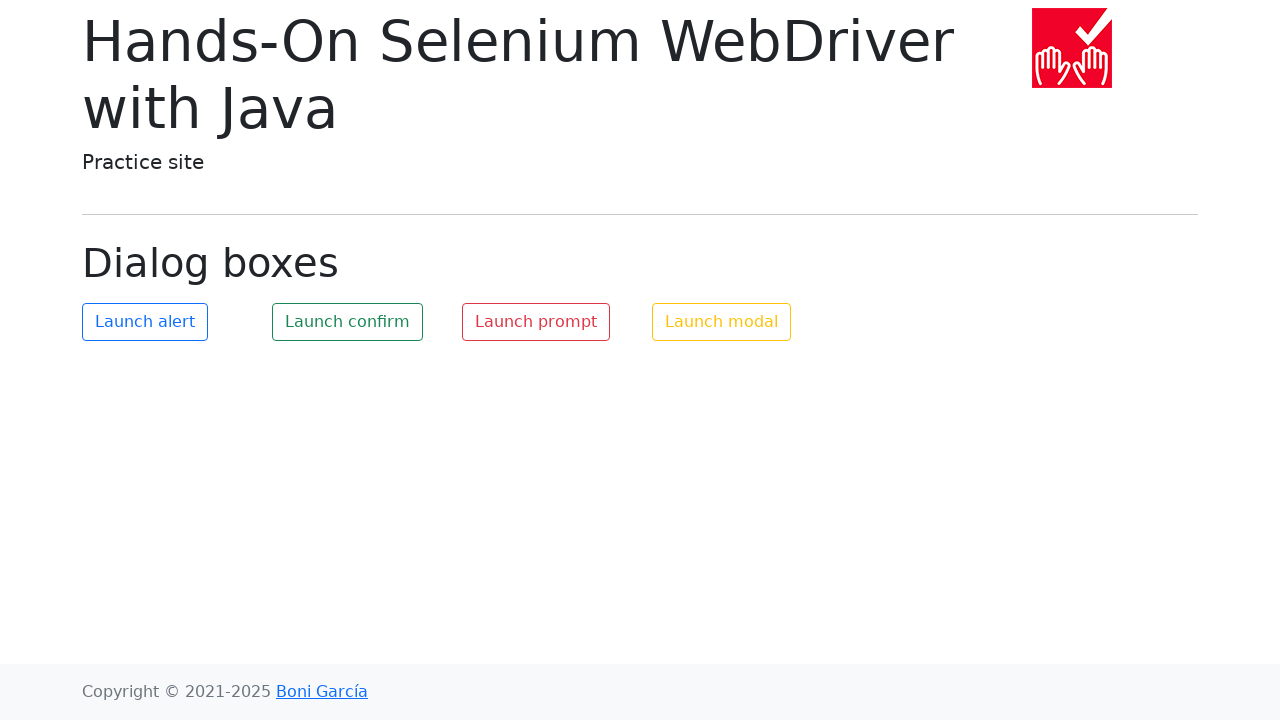

Clicked button to launch prompt dialog at (536, 322) on #my-prompt
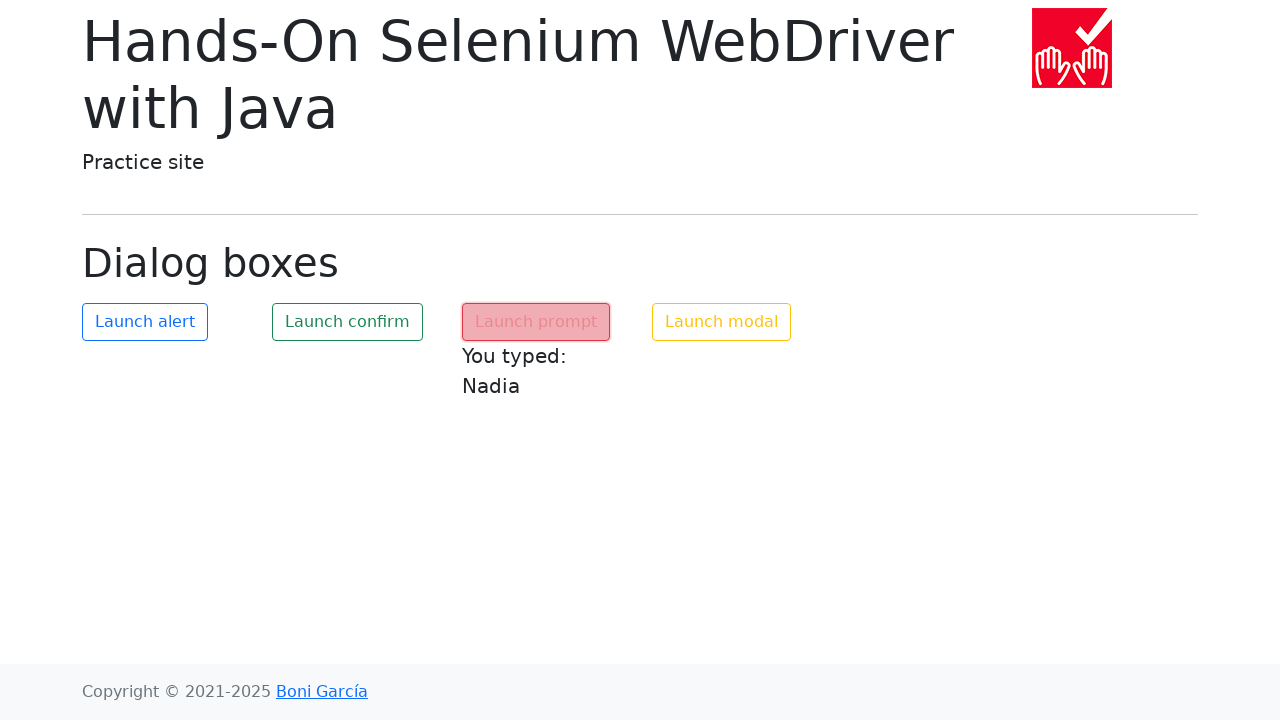

Waited for prompt result text to appear in #prompt-text element
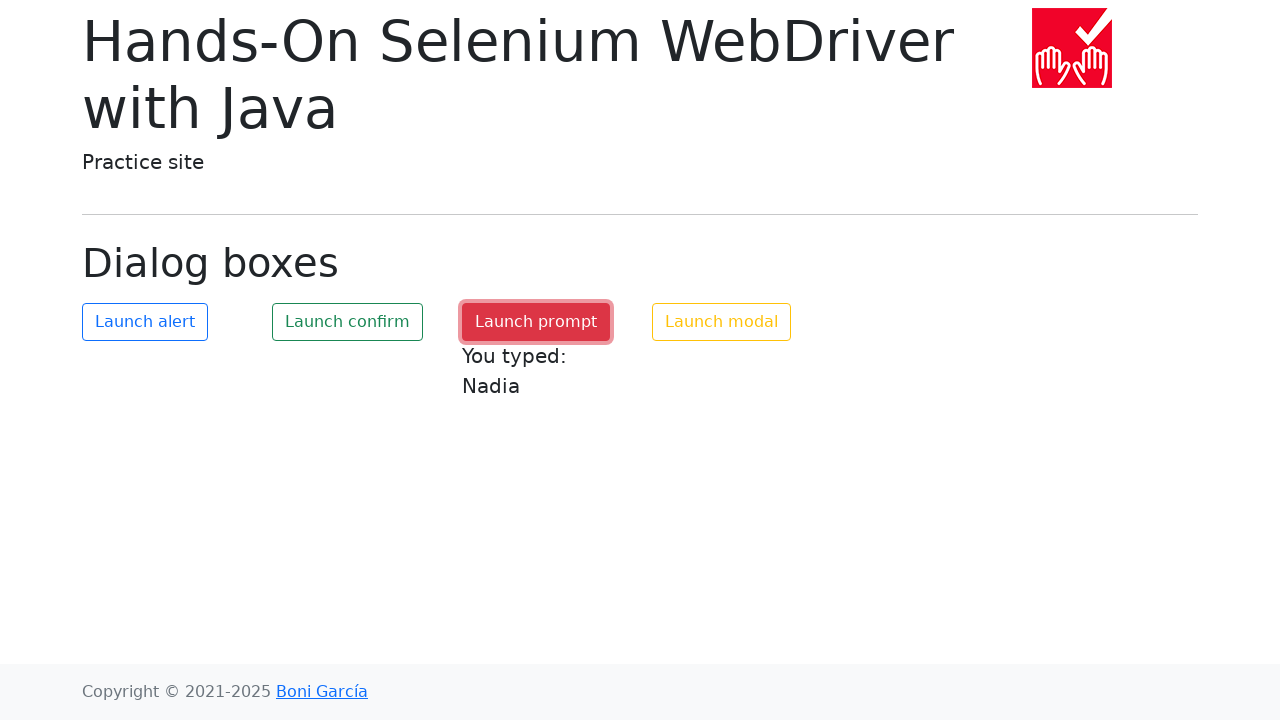

Verified that prompt result displays 'You typed: Nadia'
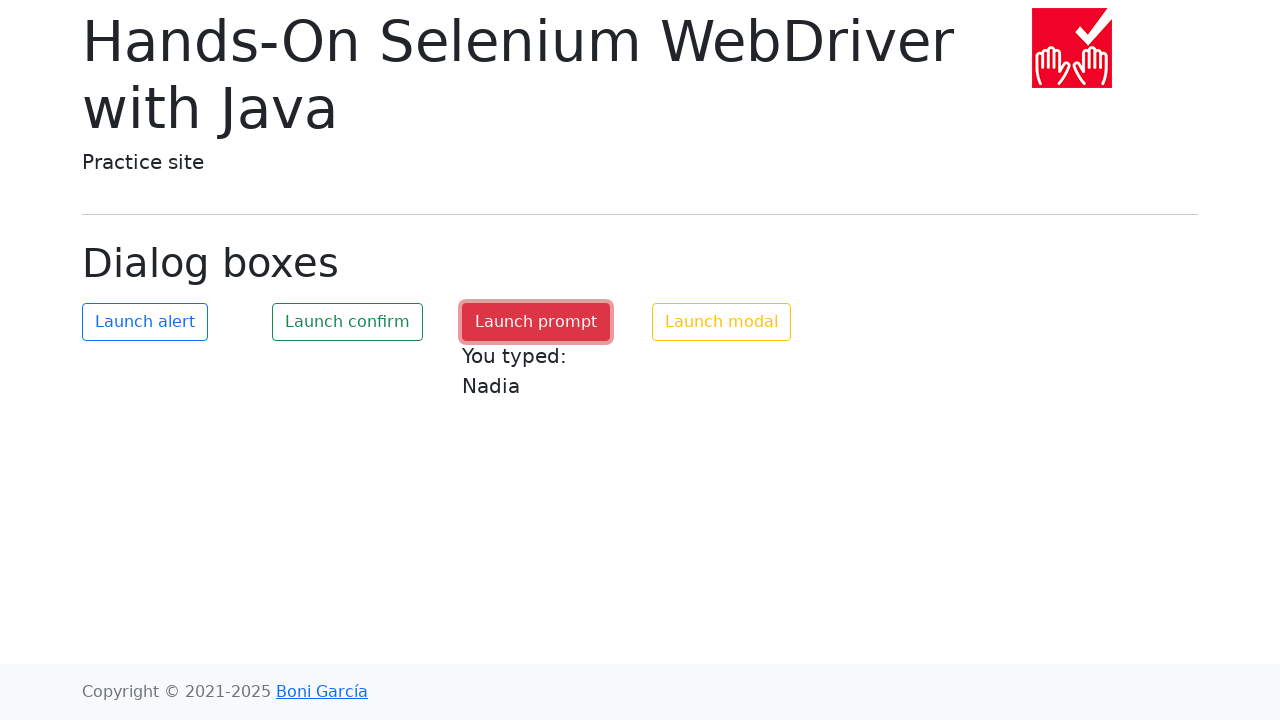

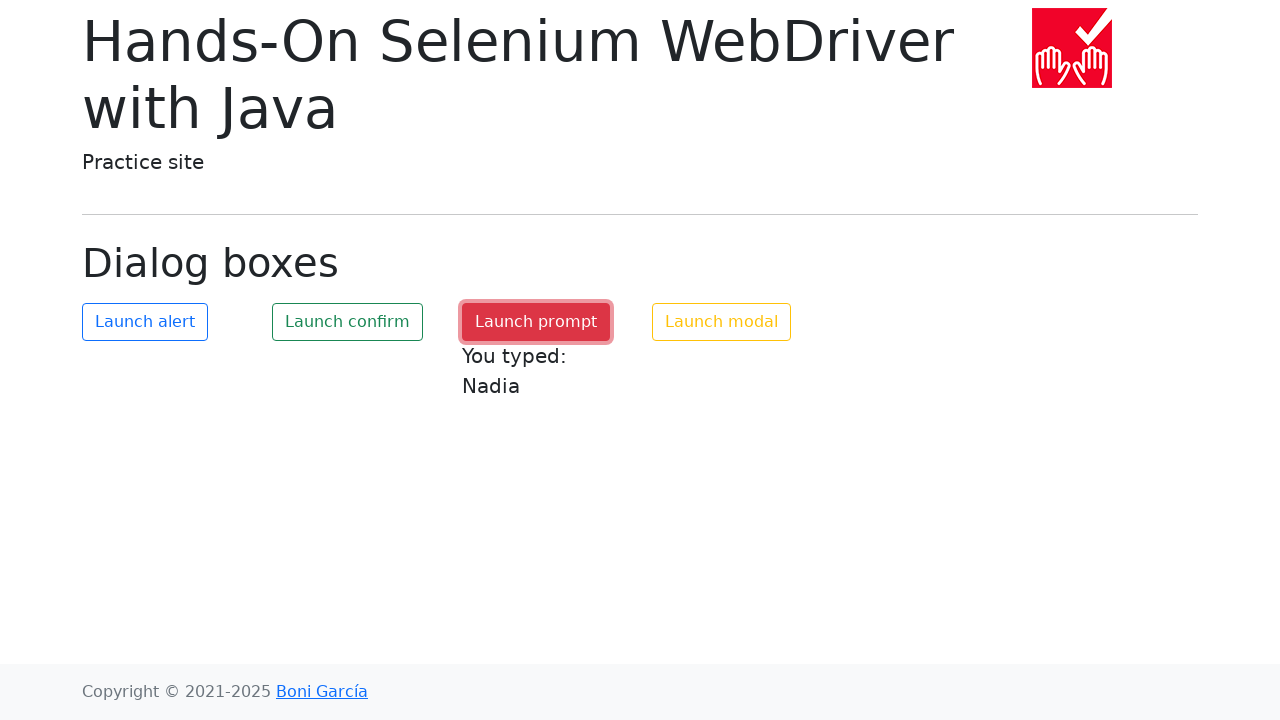